Tests date picker functionality by opening a date of birth field and selecting a specific date (September 16, 1998) using month, year, and day selectors

Starting URL: https://www.dummyticket.com/dummy-ticket-for-visa-application/

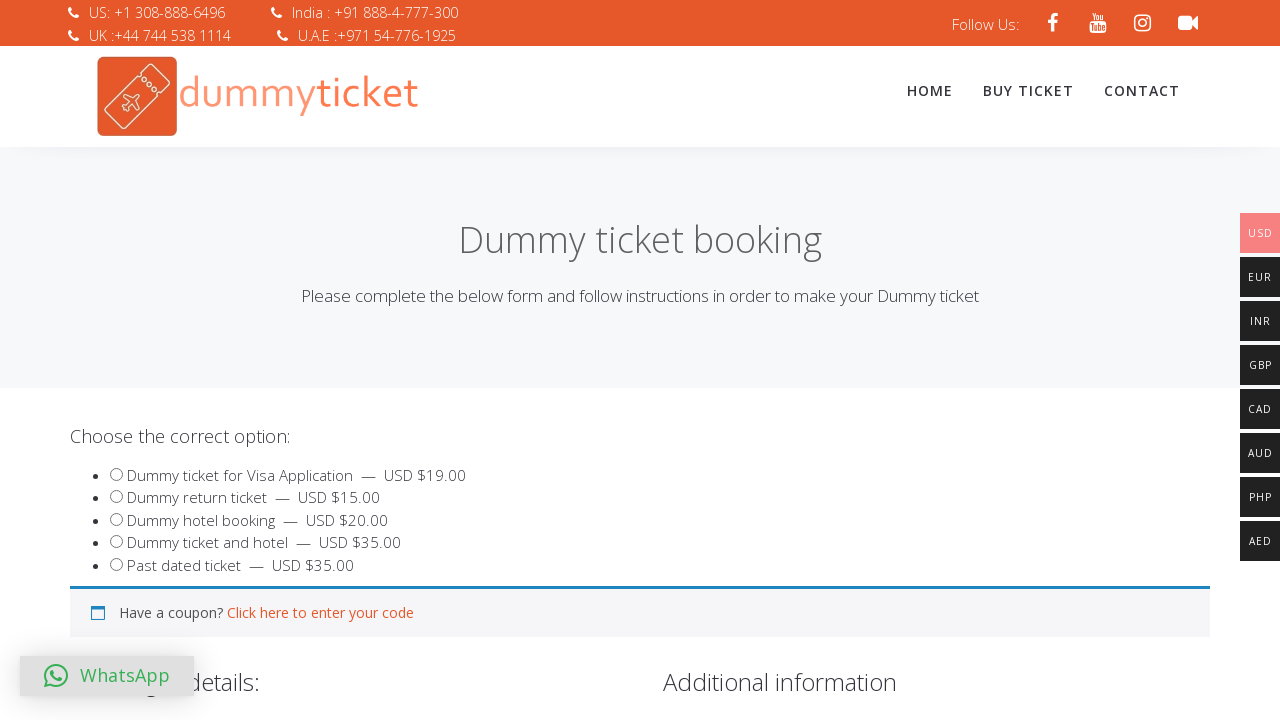

Clicked on date of birth field to open date picker at (344, 360) on input[name='dob']
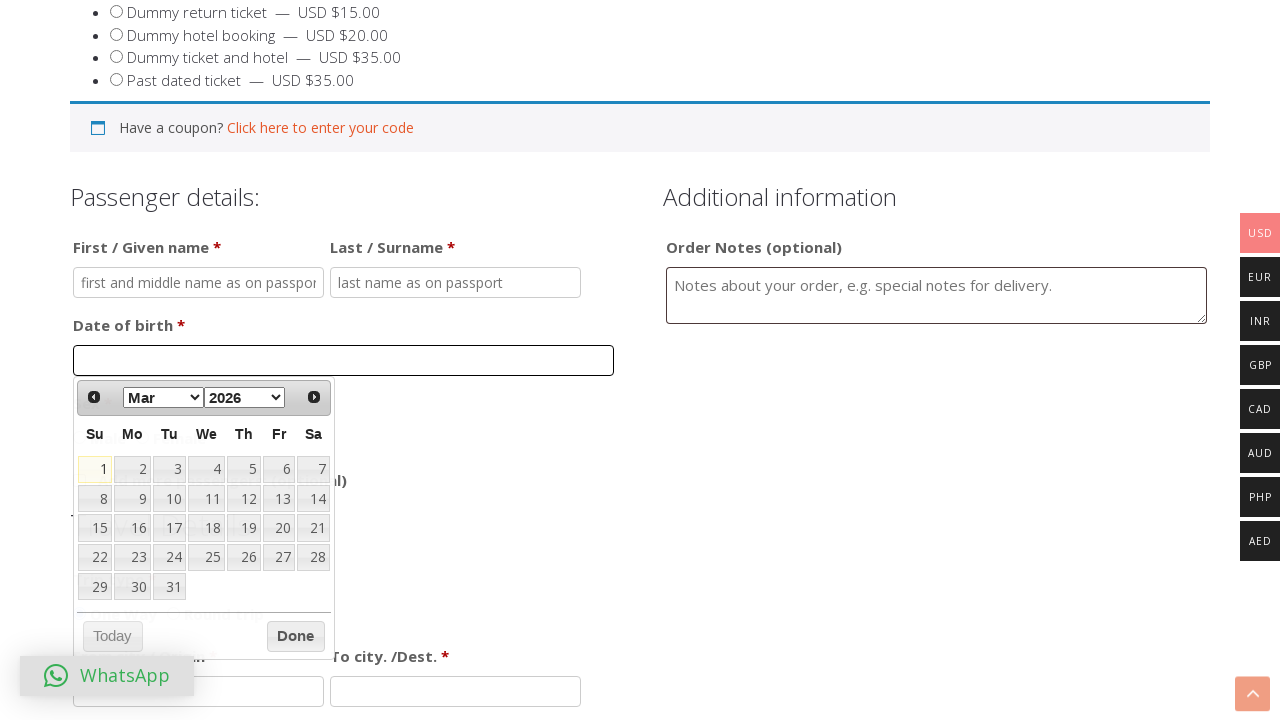

Selected September from month dropdown on select[aria-label='Select month']
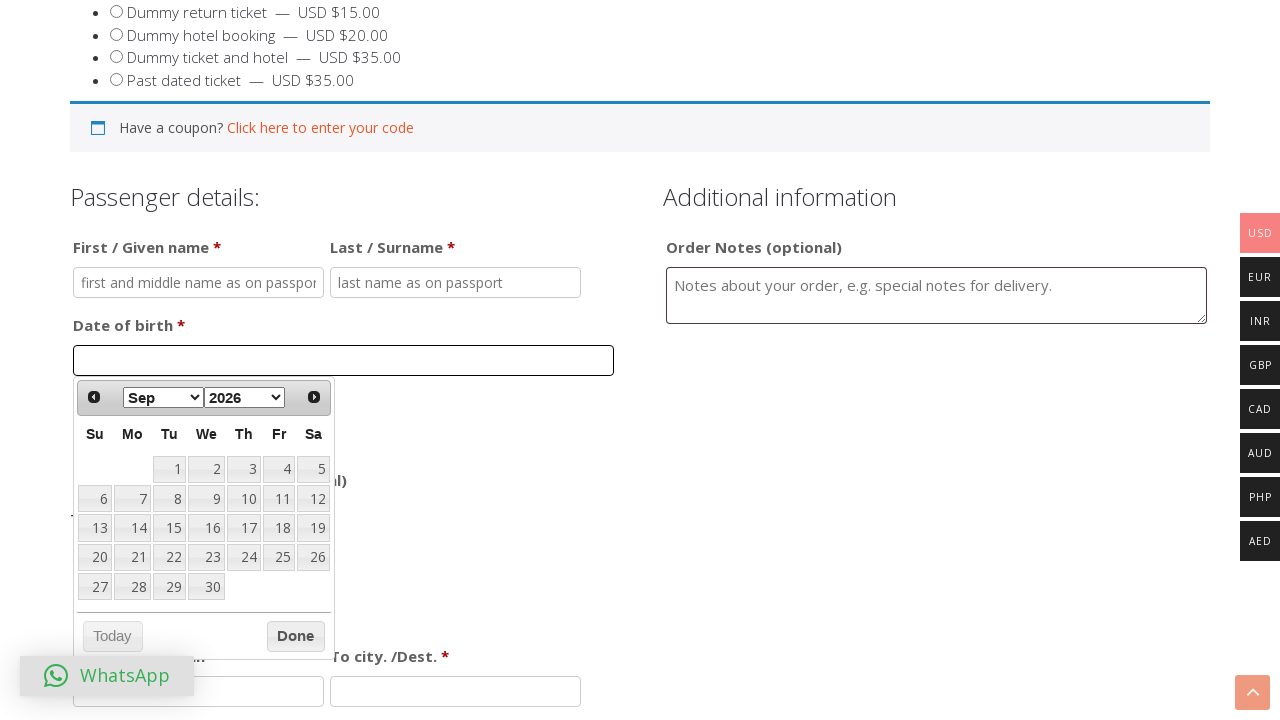

Selected 1998 from year dropdown on select[aria-label='Select year']
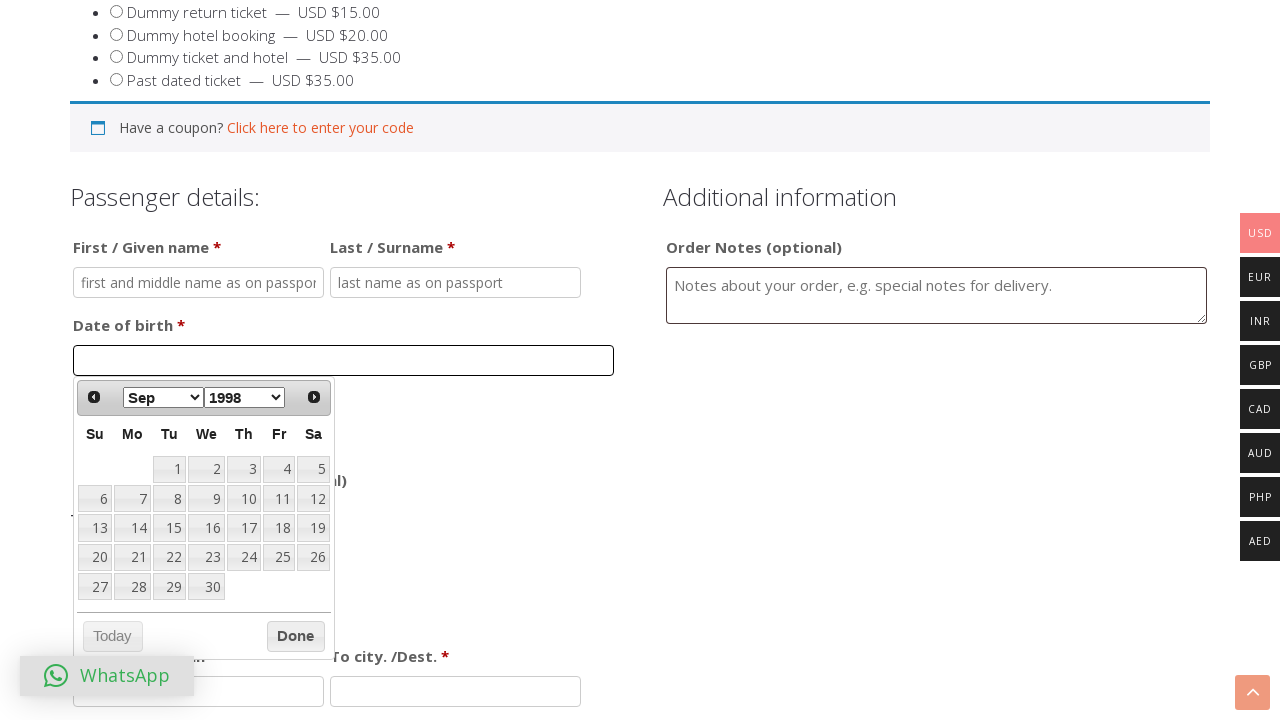

Selected day 16 from calendar at (206, 528) on xpath=//table[@class='ui-datepicker-calendar']/tbody/tr/td/a[text()='16']
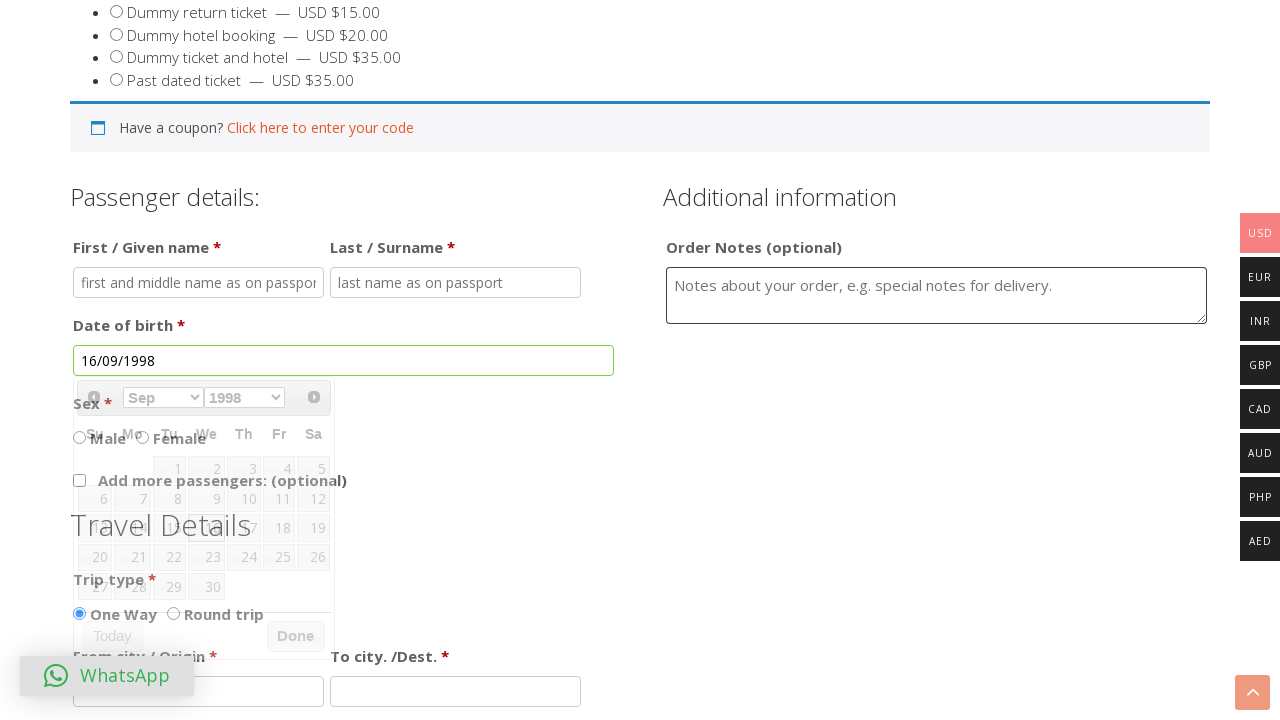

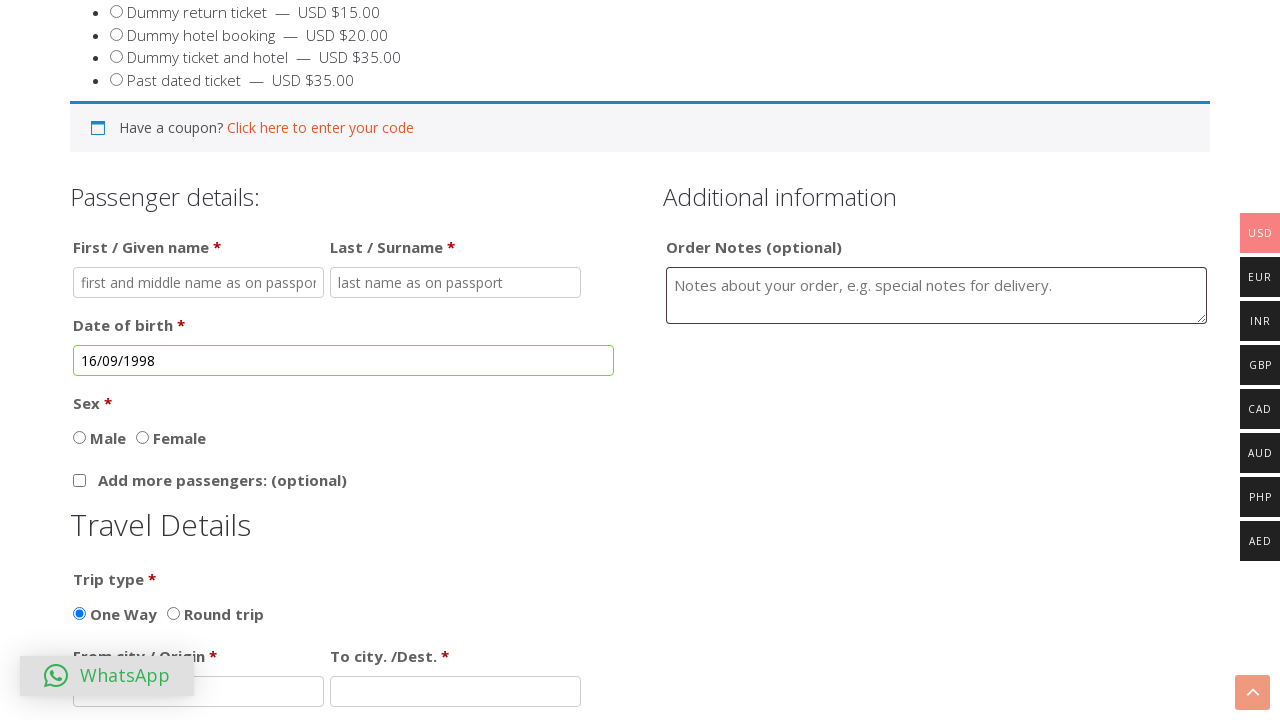